Tests closing a child window and automatically returning focus to the main window

Starting URL: http://the-internet.herokuapp.com/windows

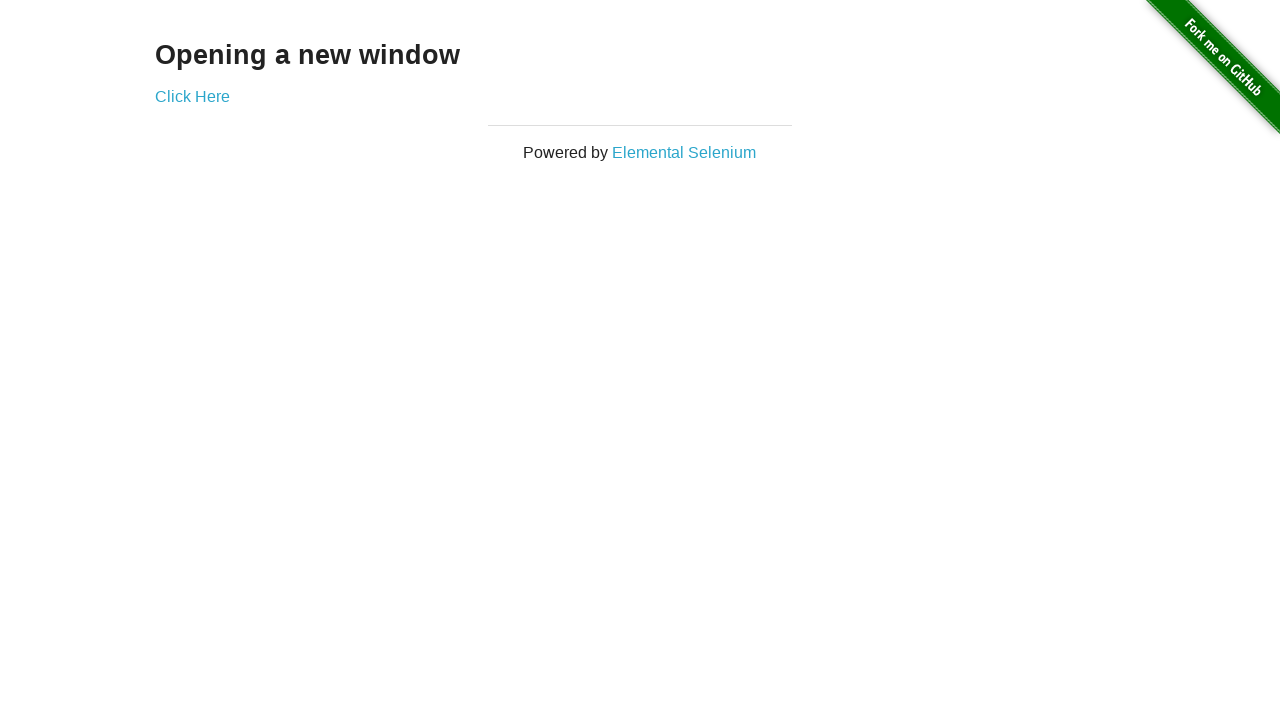

Clicked link to spawn new child window at (192, 96) on #content > div > a
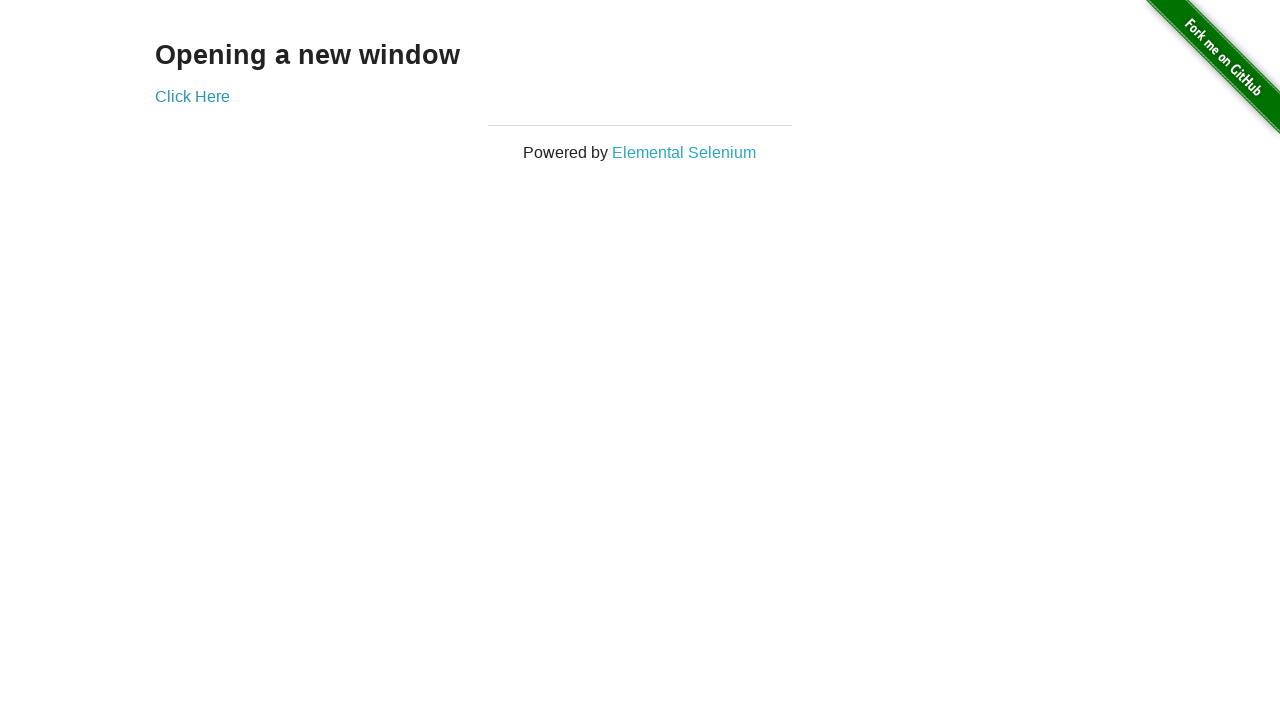

Verified main window title is 'The Internet'
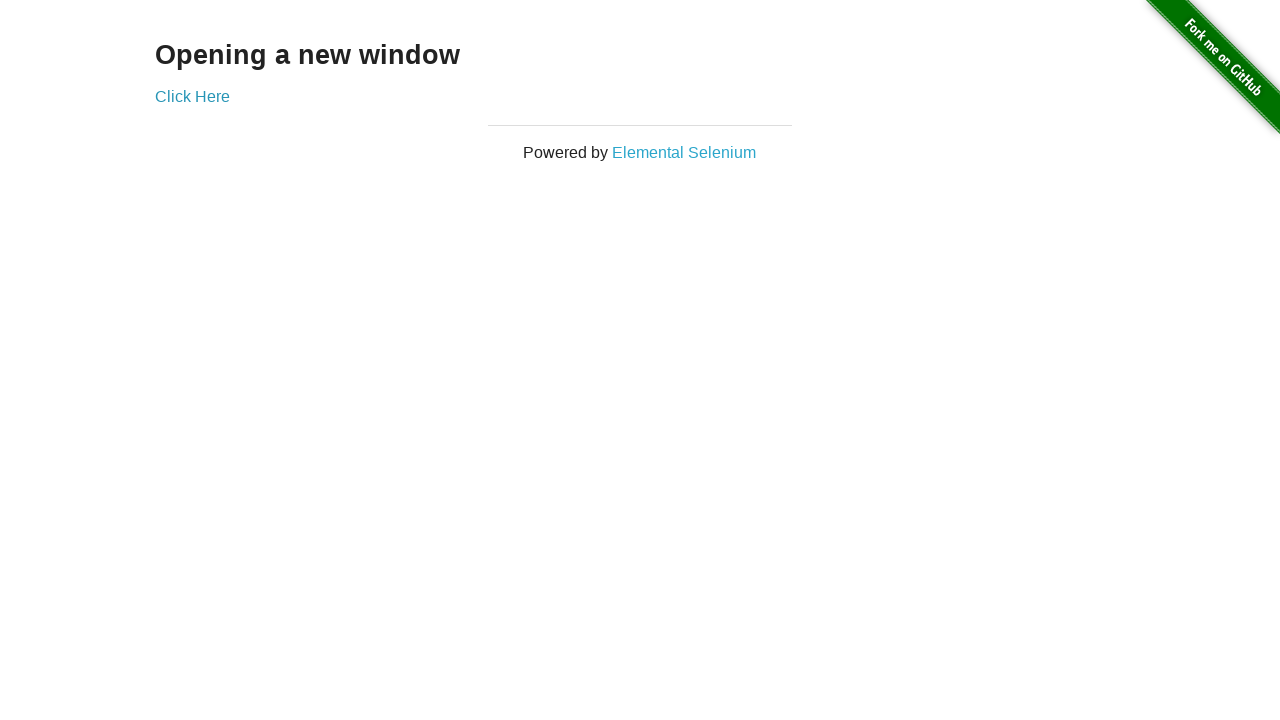

Switched focus to new child window
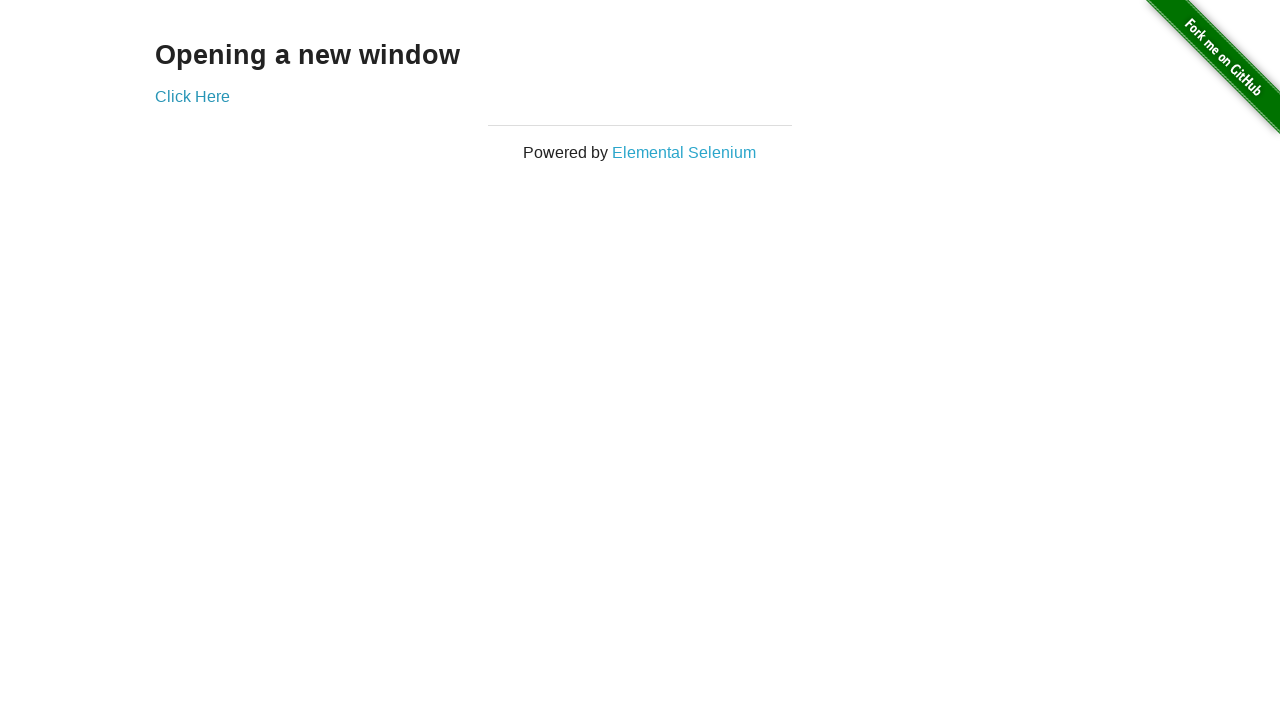

Verified new window title is 'New Window'
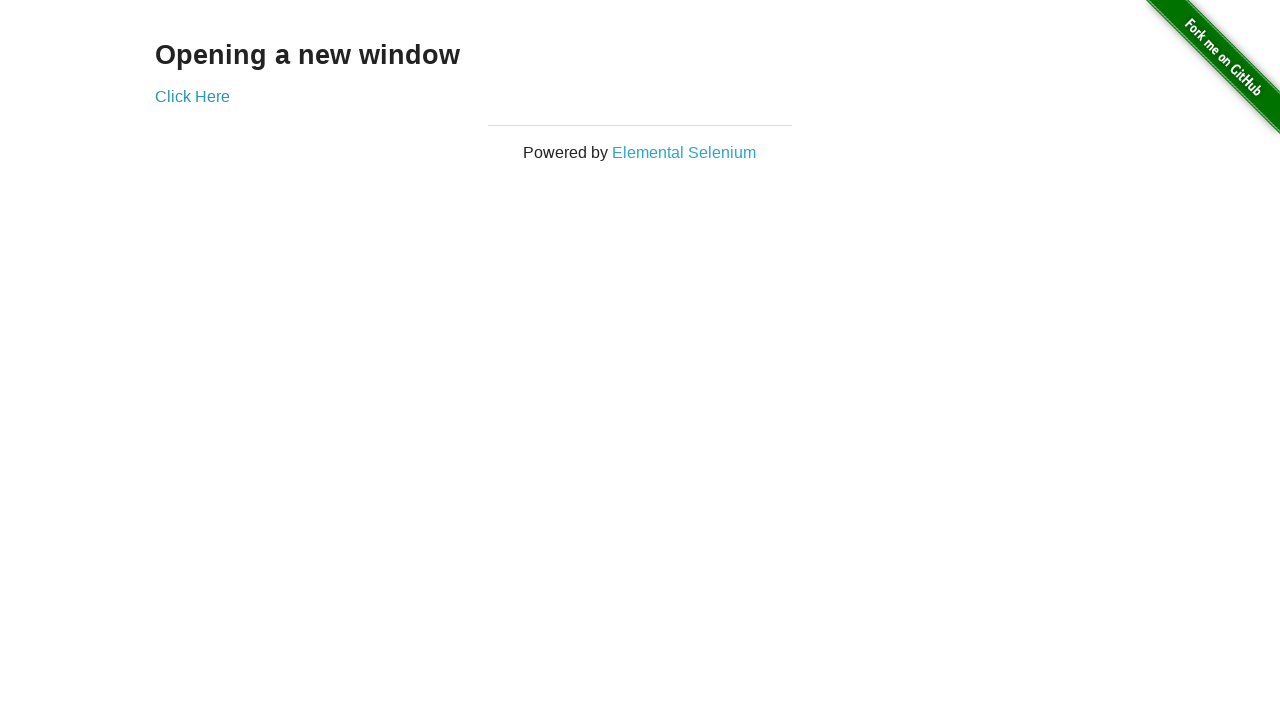

Closed the child window
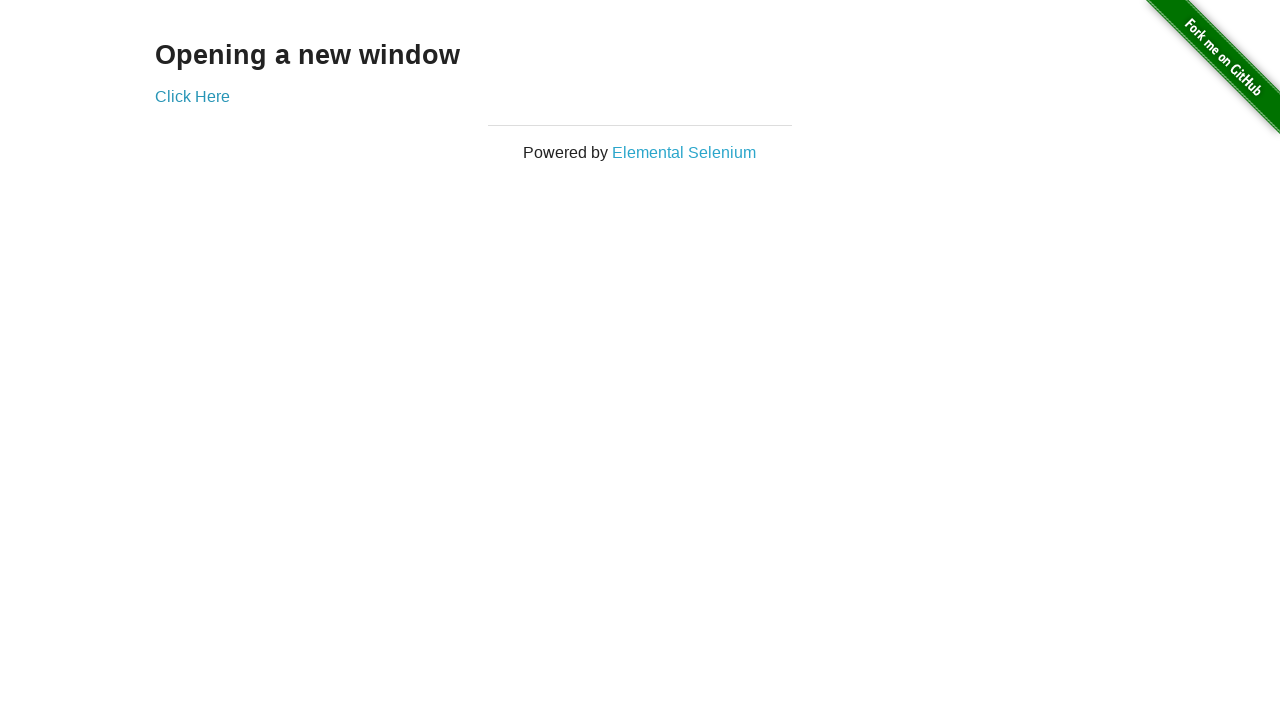

Brought main window to front after child window closed
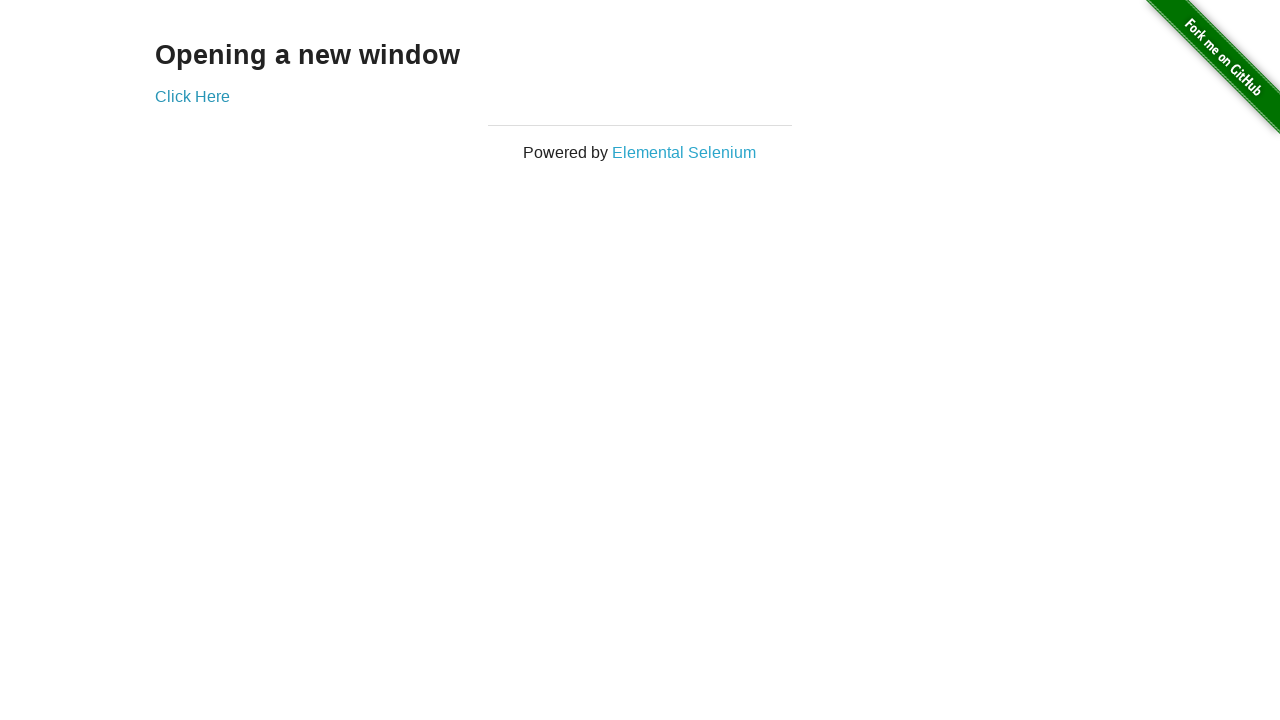

Verified main window is active with title 'The Internet'
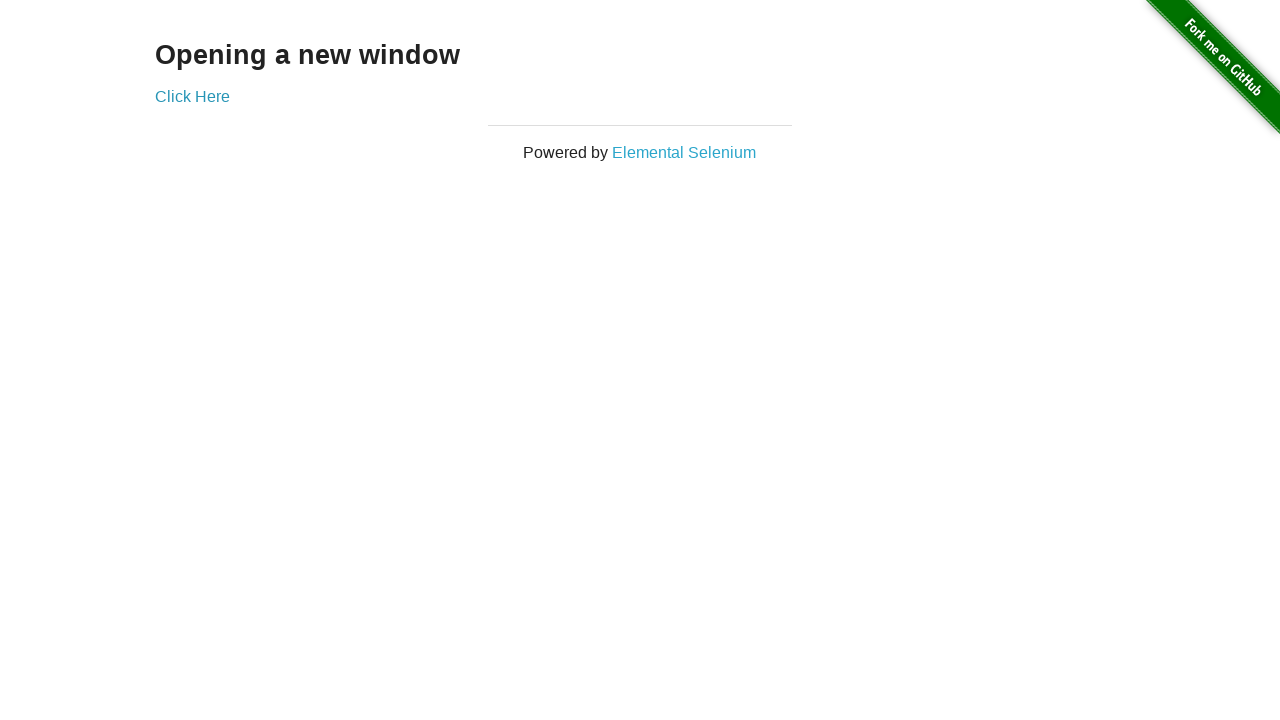

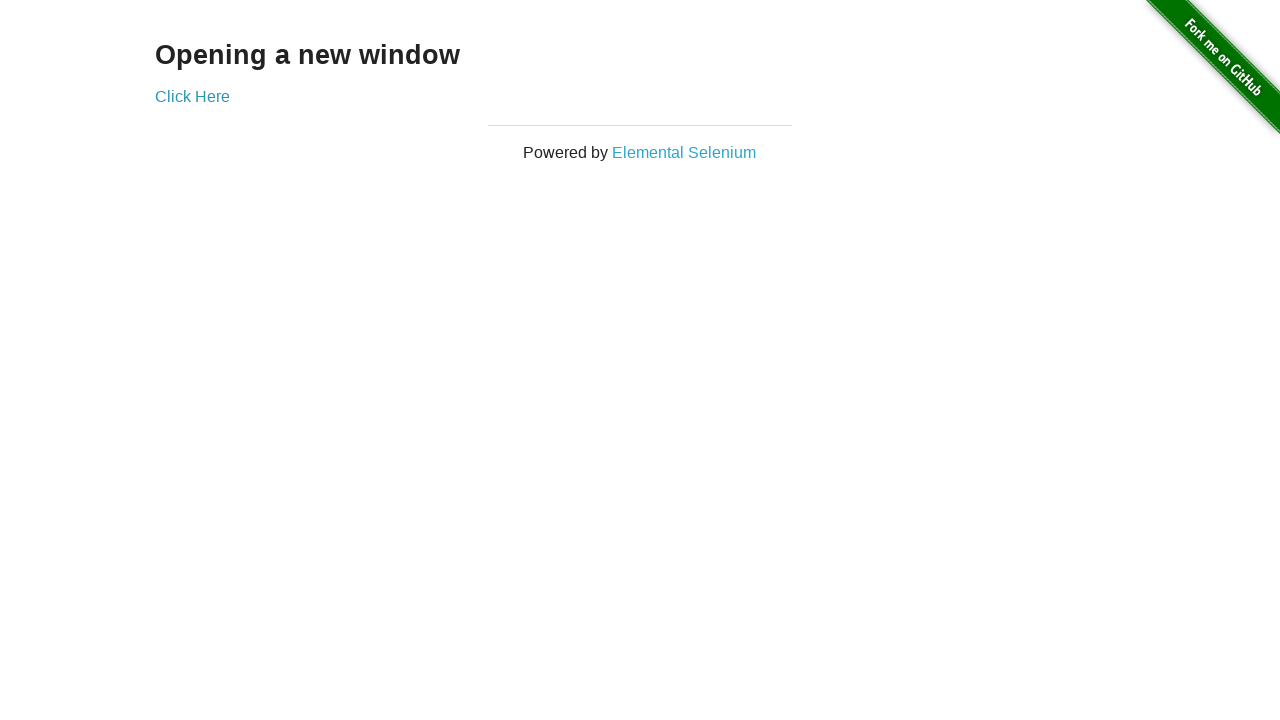